Tests JavaScript execution capability by modifying the logo element's innerHTML using JavaScript executor.

Starting URL: http://opencart.abstracta.us/index.php?route=common/home

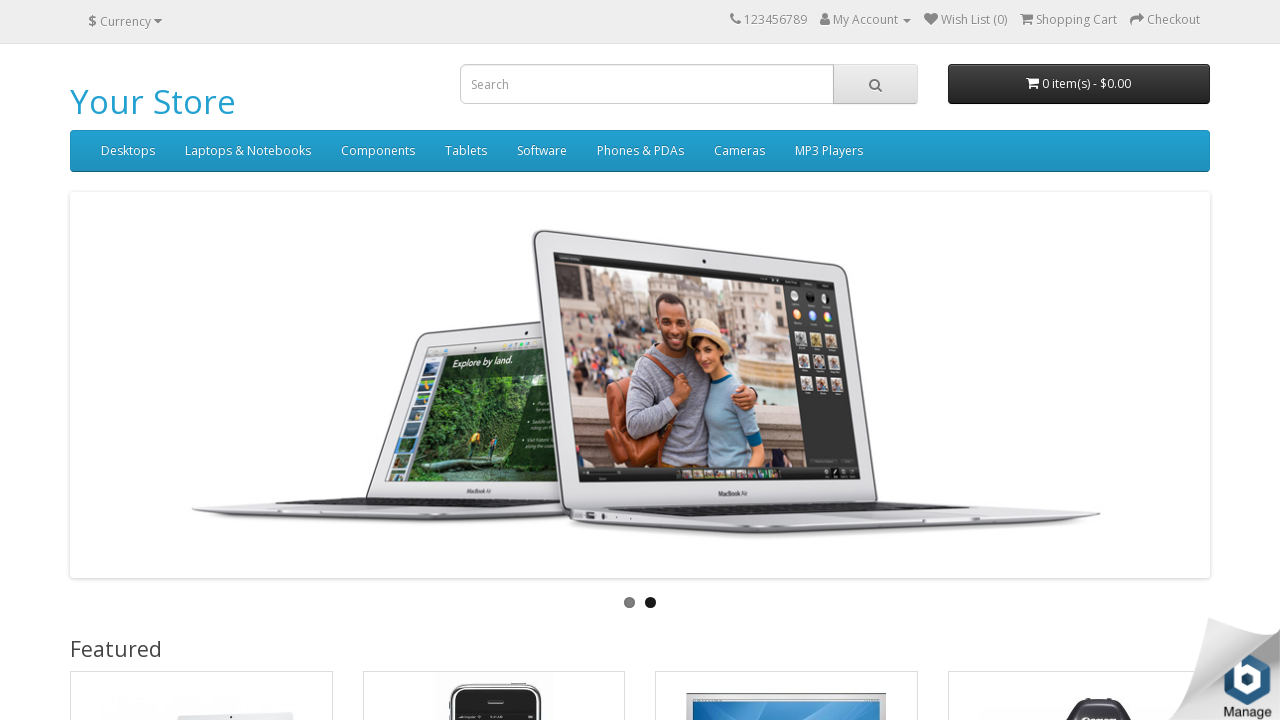

Executed JavaScript to modify logo innerHTML to 'Java Kurs'
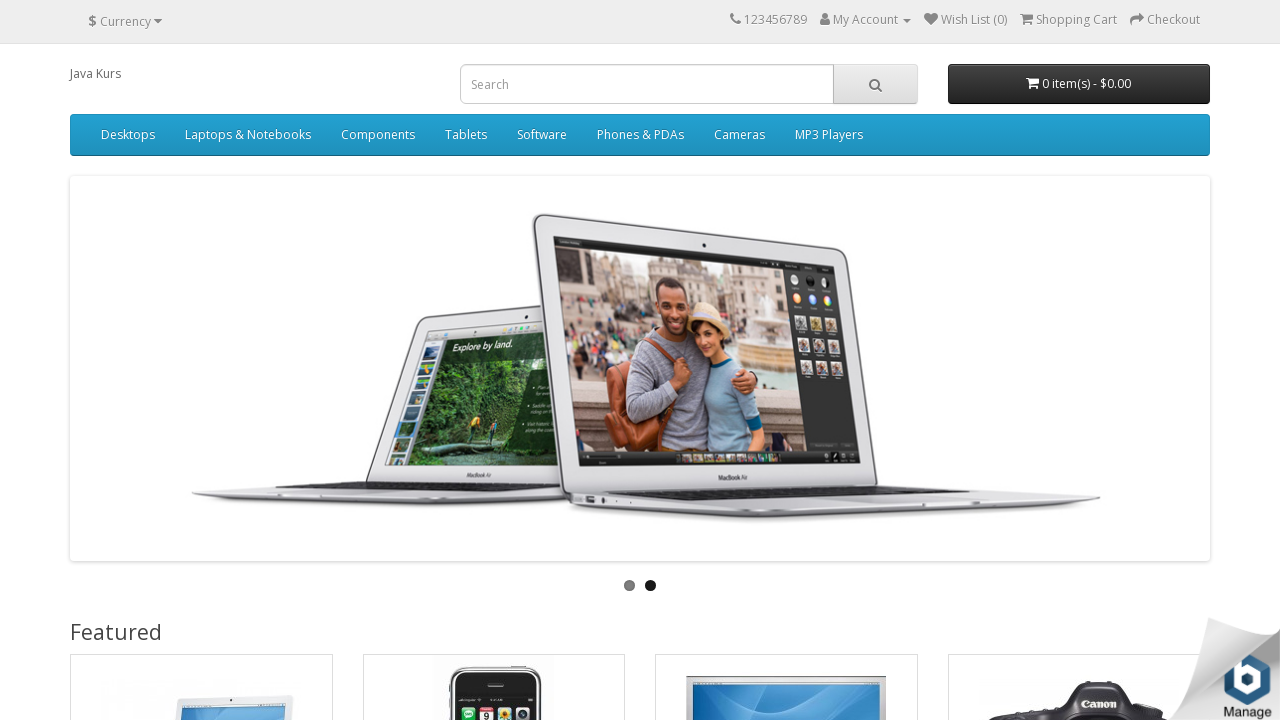

Waited 2 seconds to observe the logo change
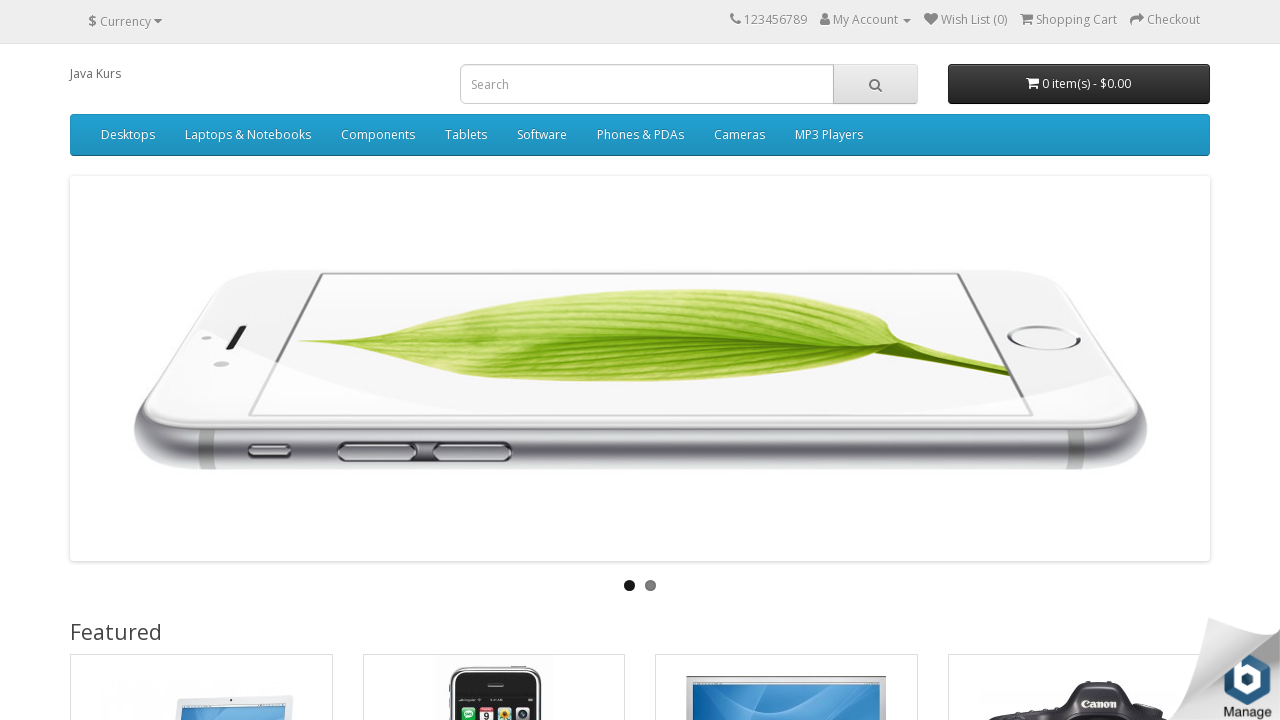

Retrieved logo element's inner HTML
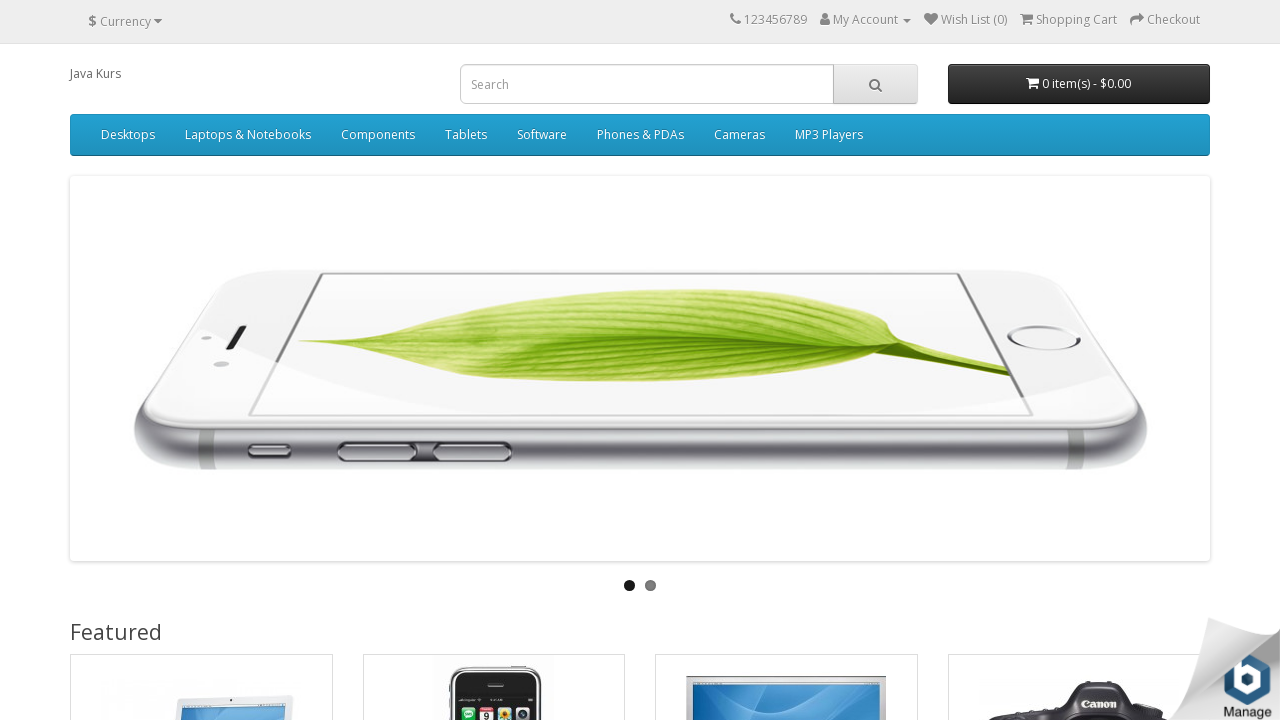

Verified that 'Java Kurs' is present in logo text
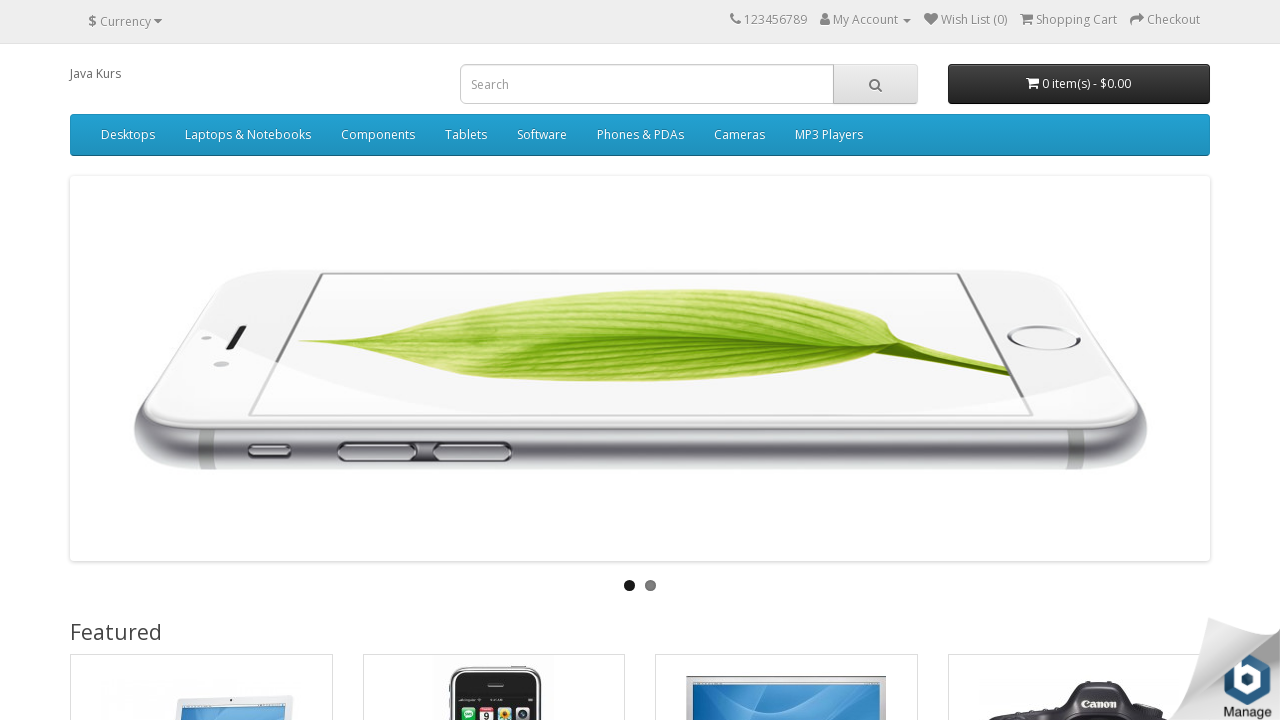

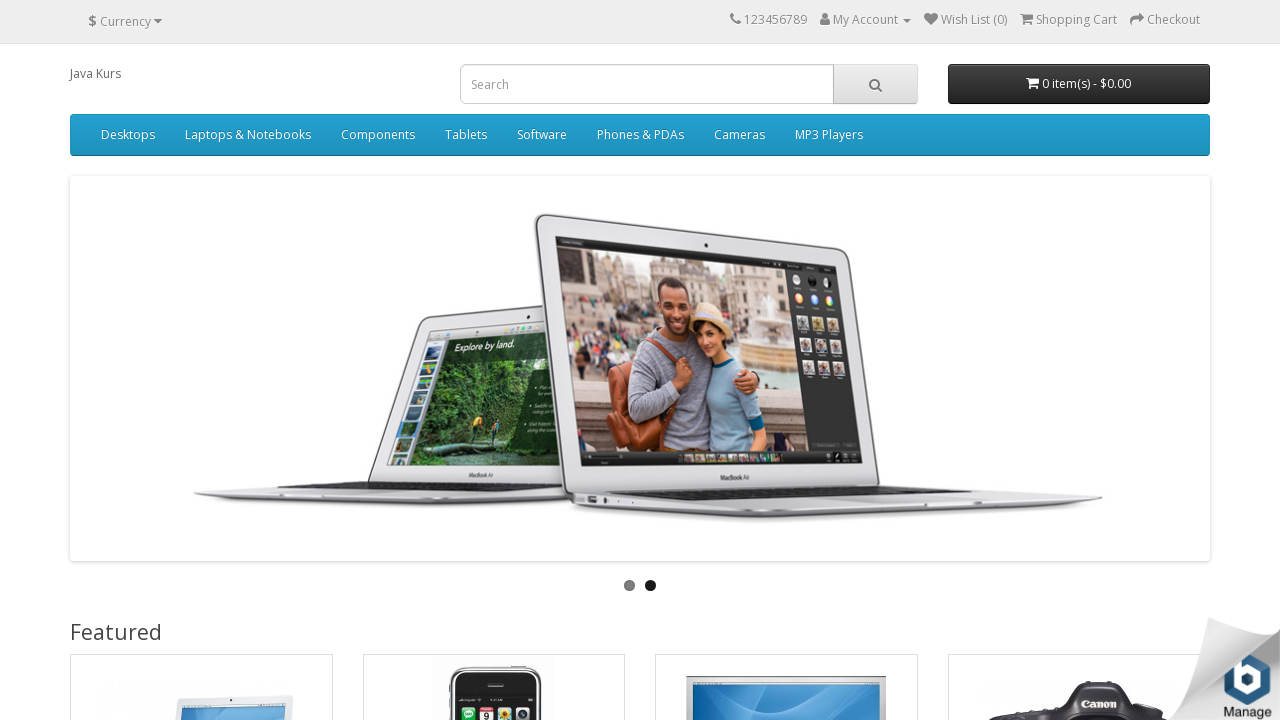